Tests a dynamic dropdown selection form by calculating the sum of two displayed numbers and selecting the correct answer from a dropdown menu

Starting URL: https://suninjuly.github.io/selects1.html

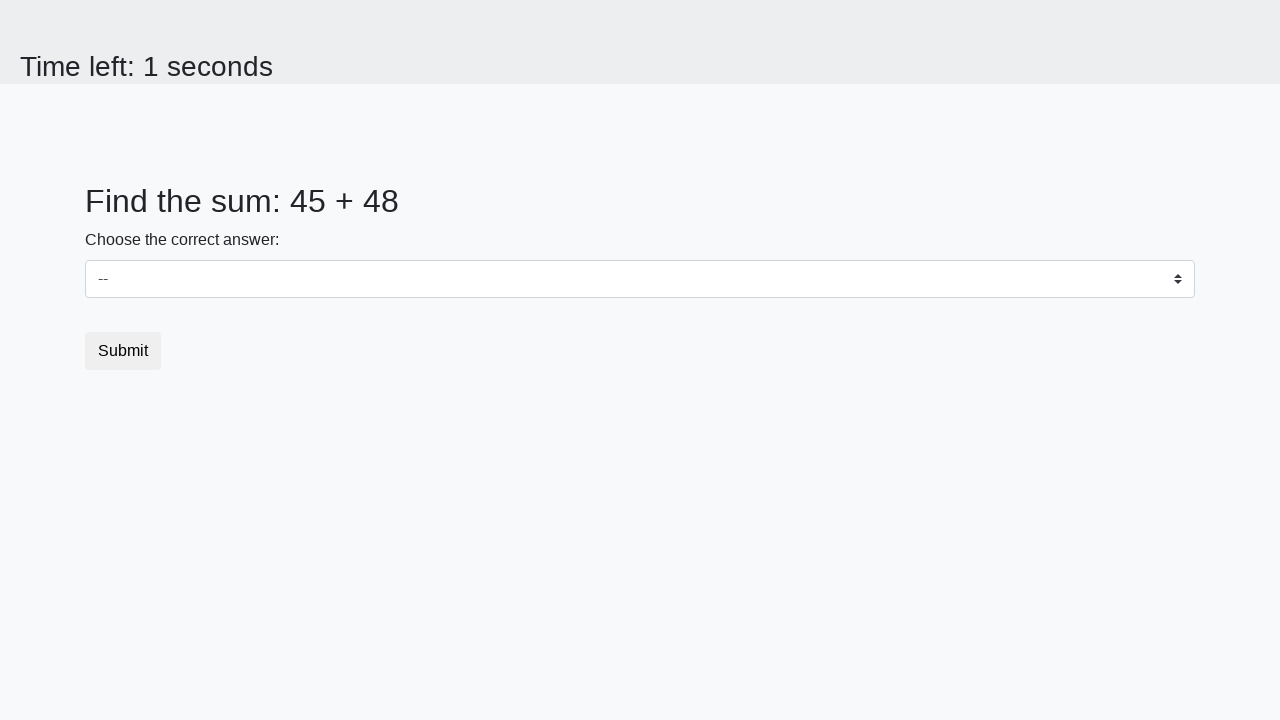

Retrieved first number from the page
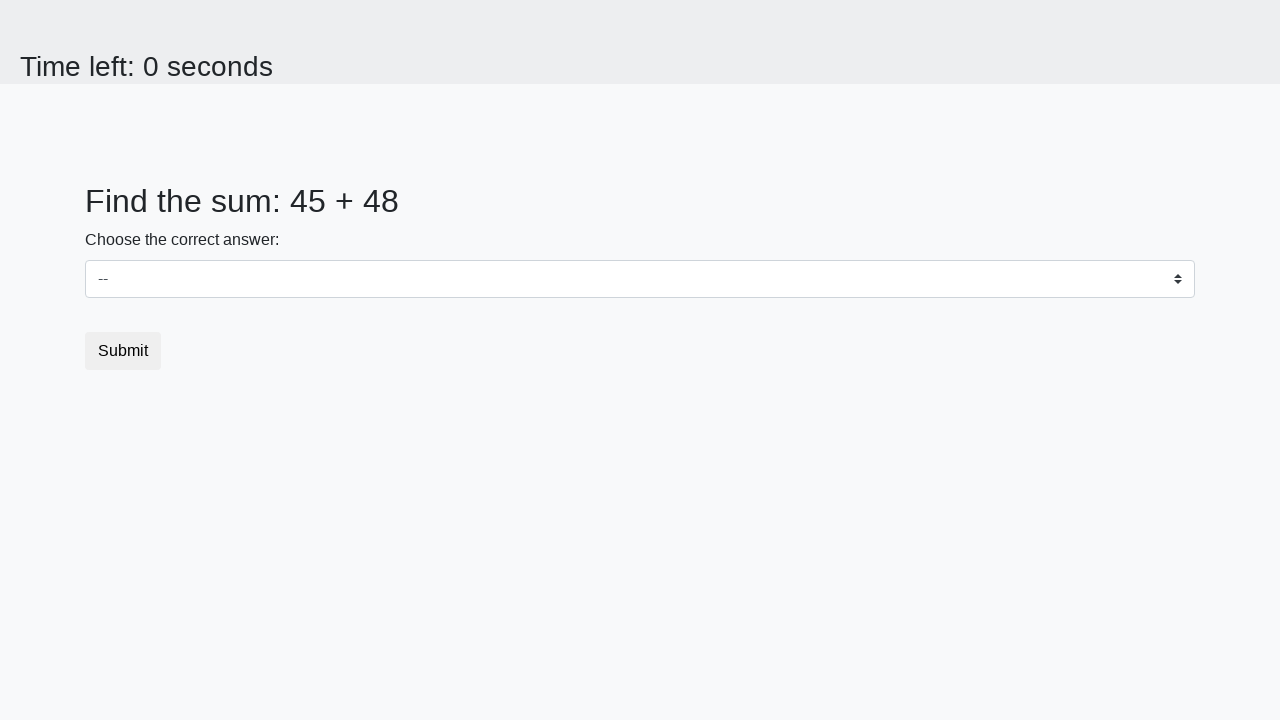

Retrieved second number from the page
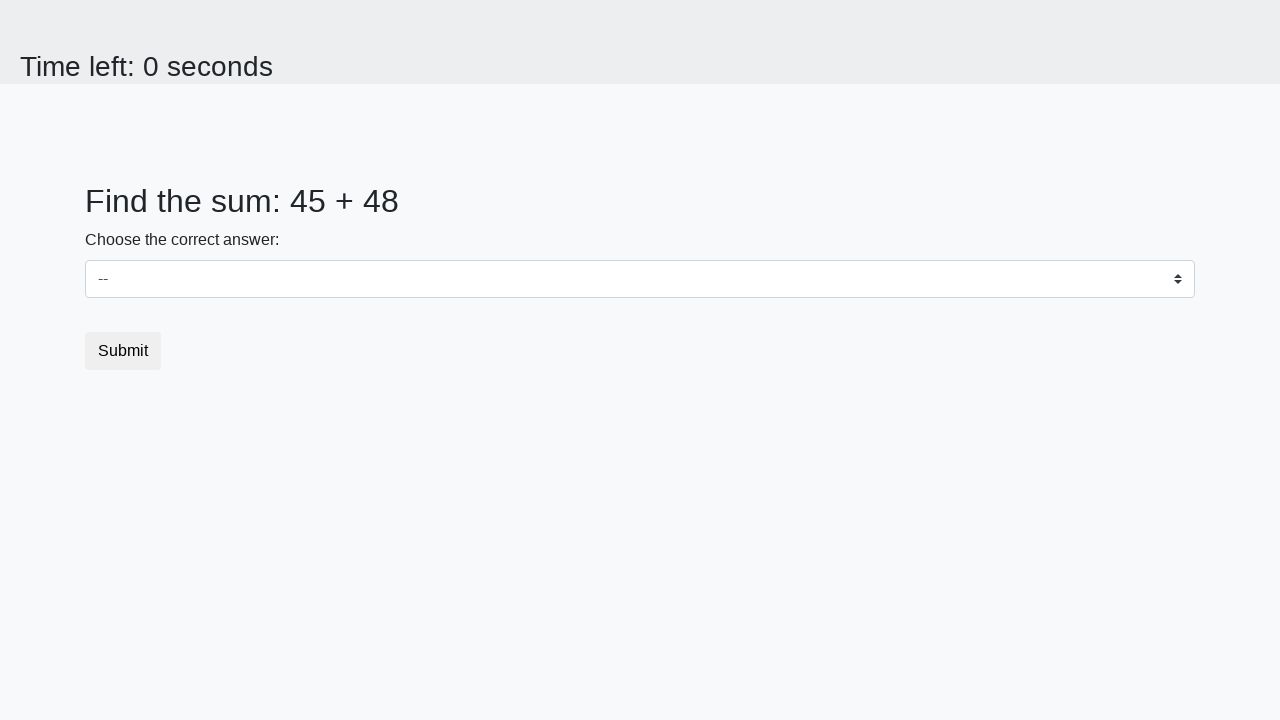

Calculated sum: 45 + 48 = 93
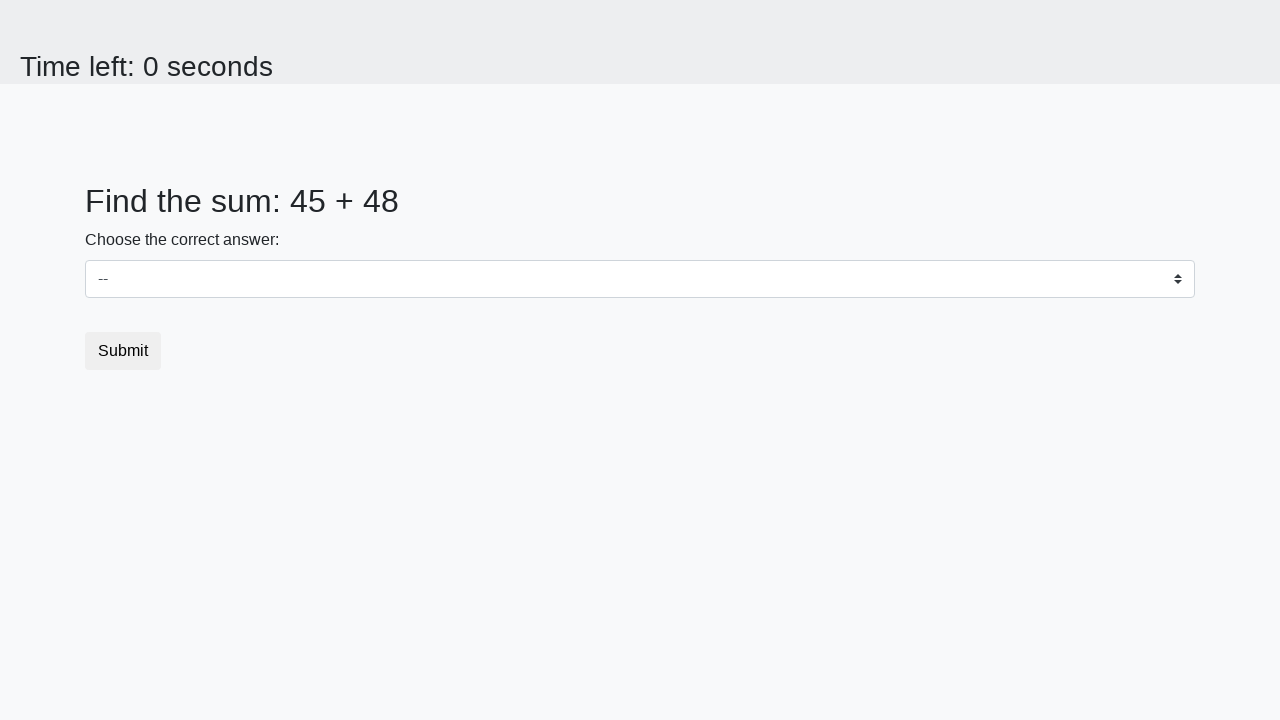

Selected the calculated answer 93 from the dropdown menu on select#dropdown
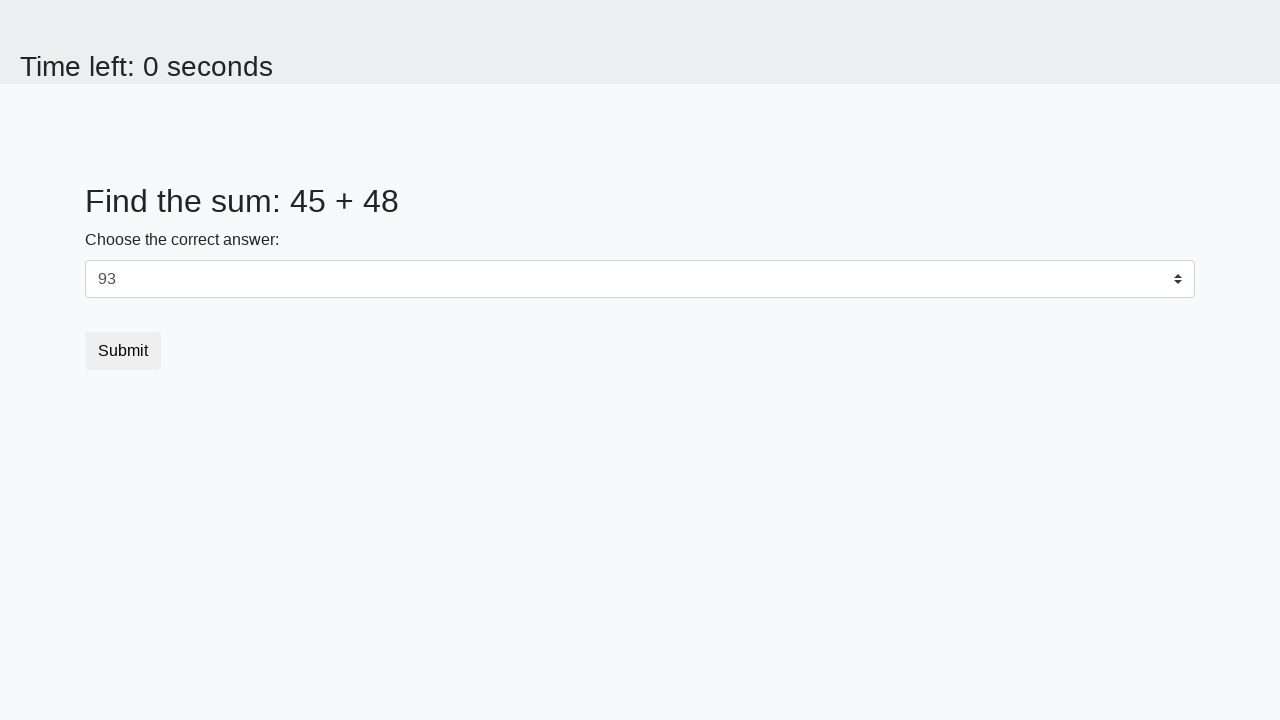

Clicked the submit button to complete the form at (123, 351) on button
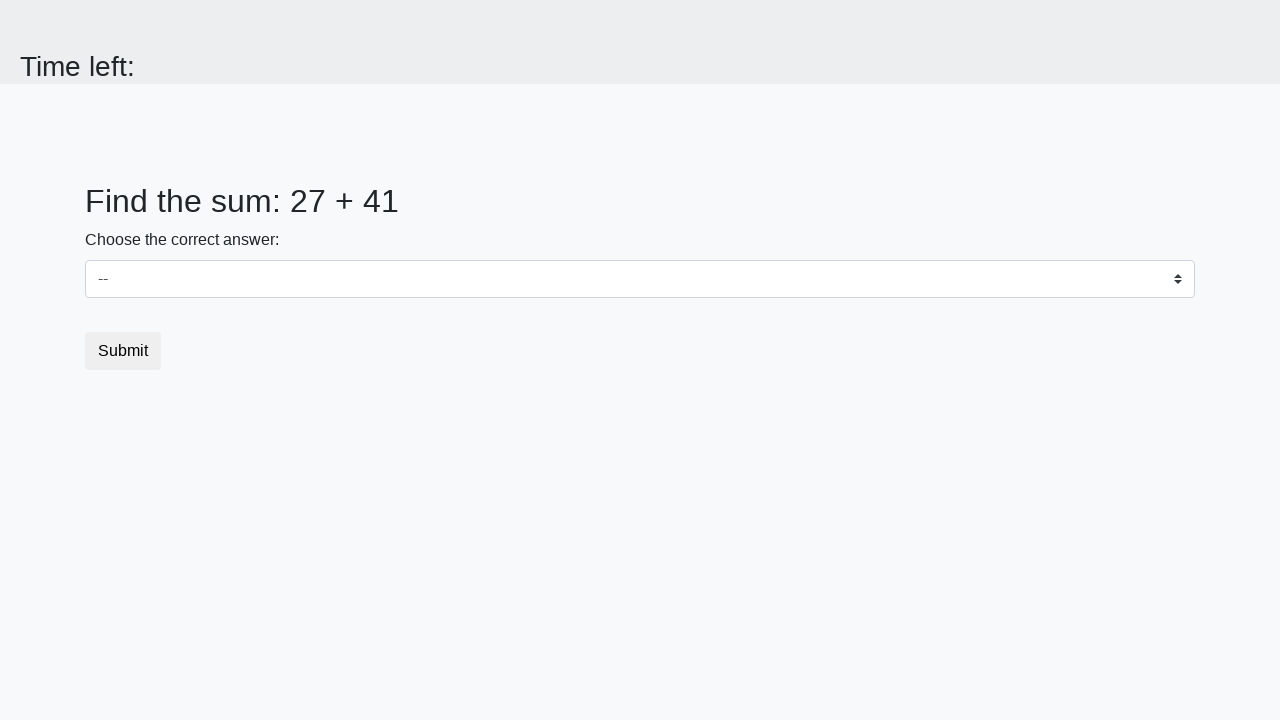

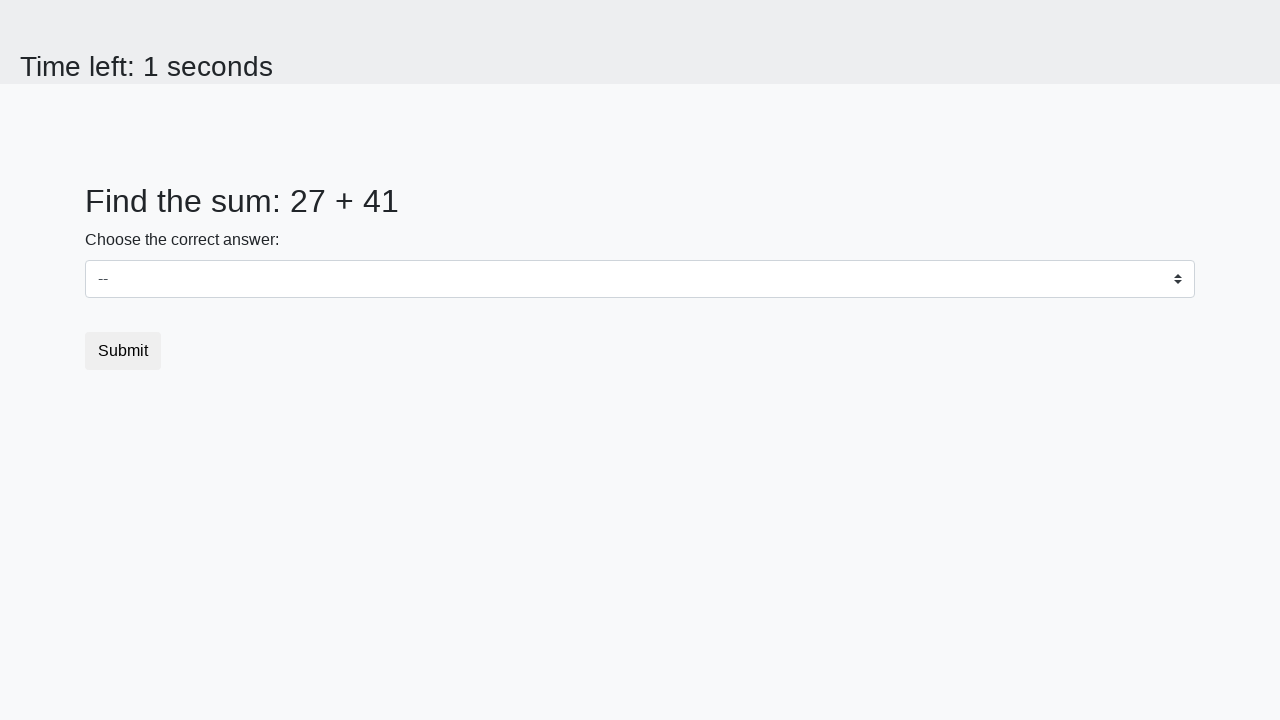